Tests the Automation Exercise website by verifying links exist on the homepage, clicking the Products link, and checking that the special offer/sale image is displayed on the products page.

Starting URL: https://www.automationexercise.com/

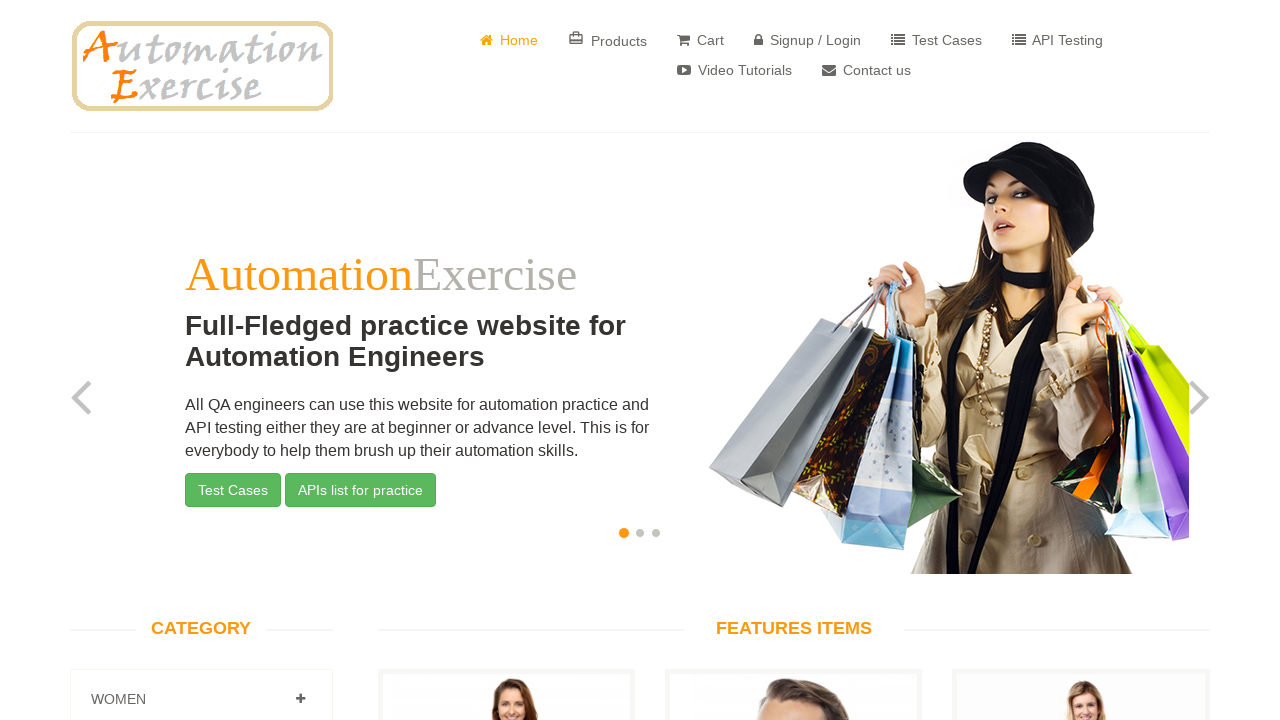

Located all anchor links on the homepage
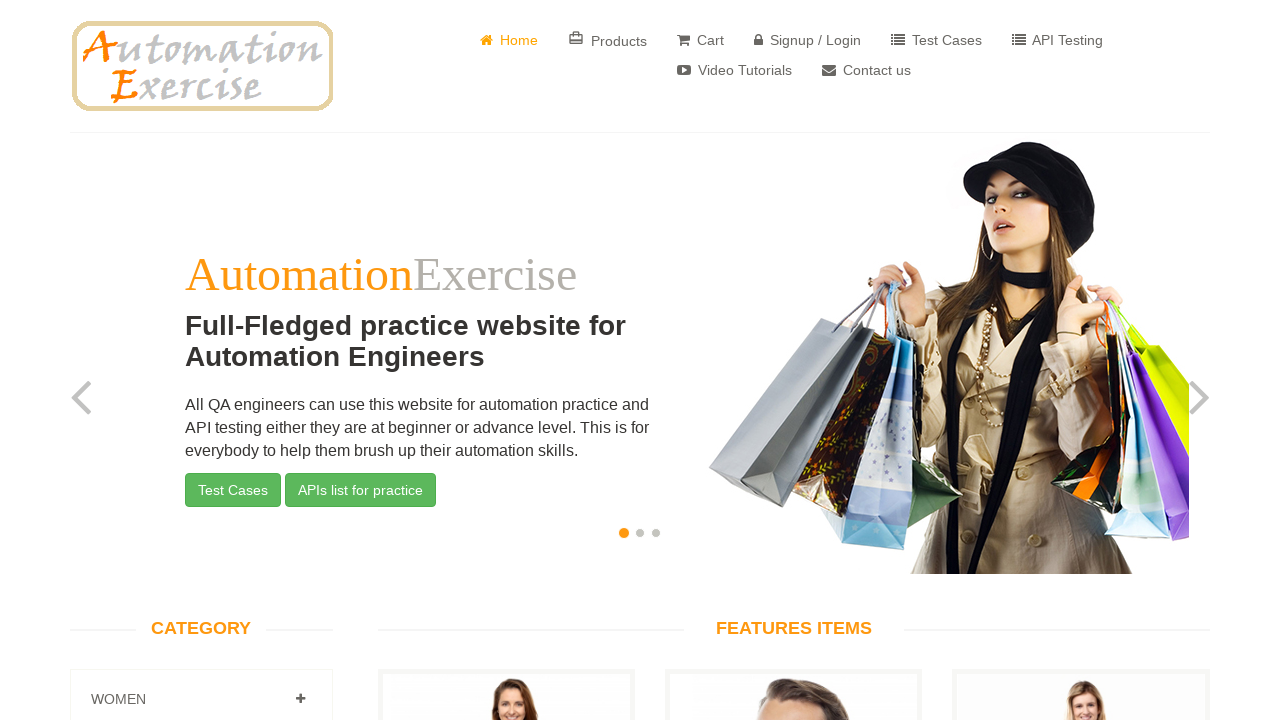

Verified that links exist on the homepage
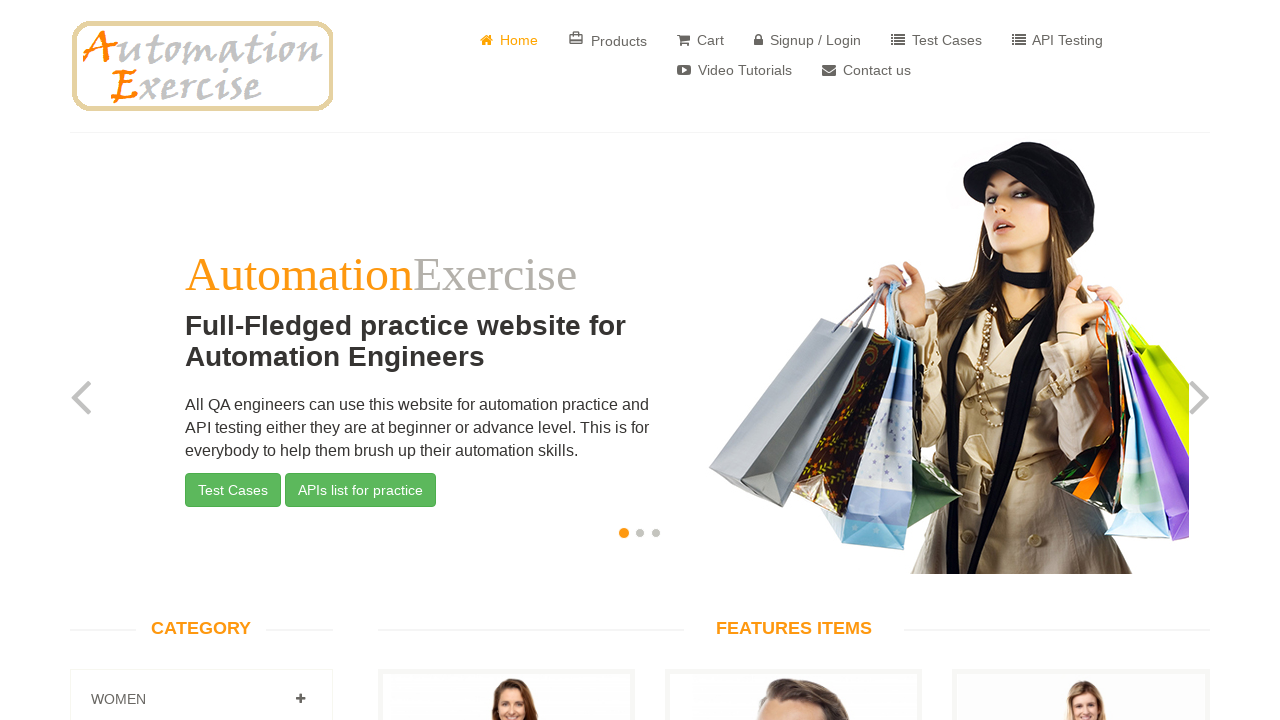

Clicked on Products link at (608, 40) on a:has-text('Products')
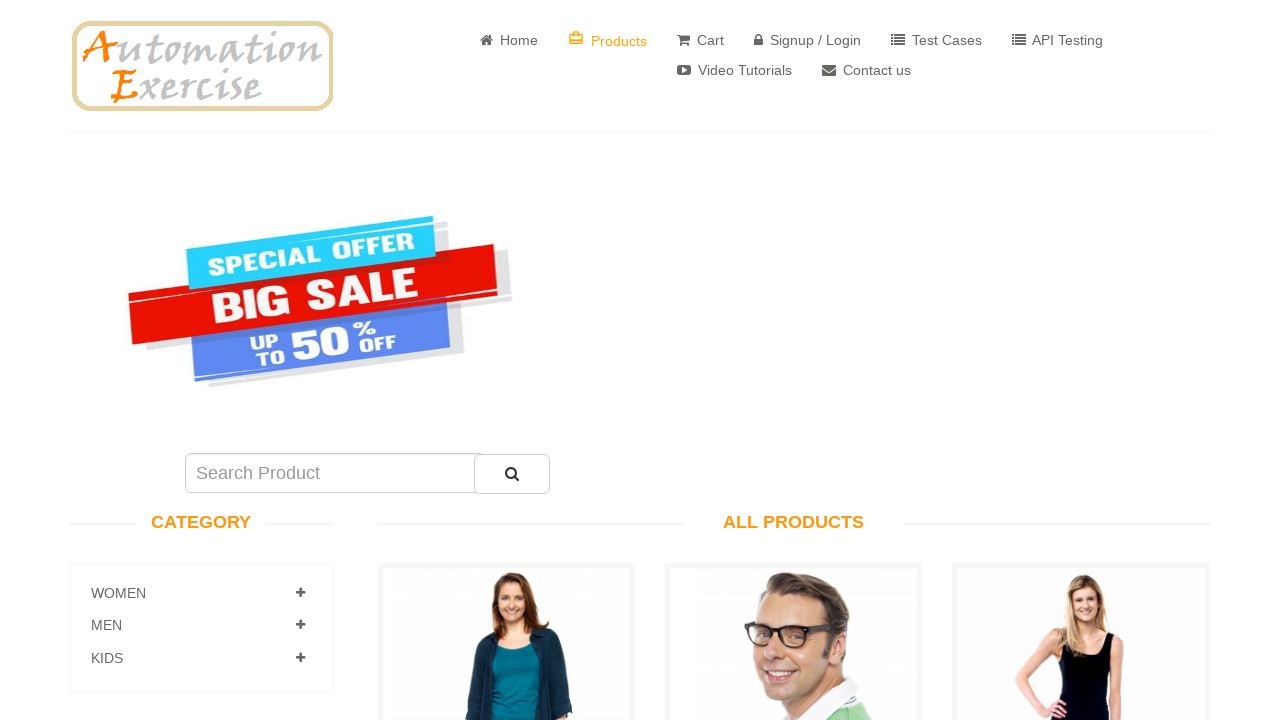

Sale image selector loaded on products page
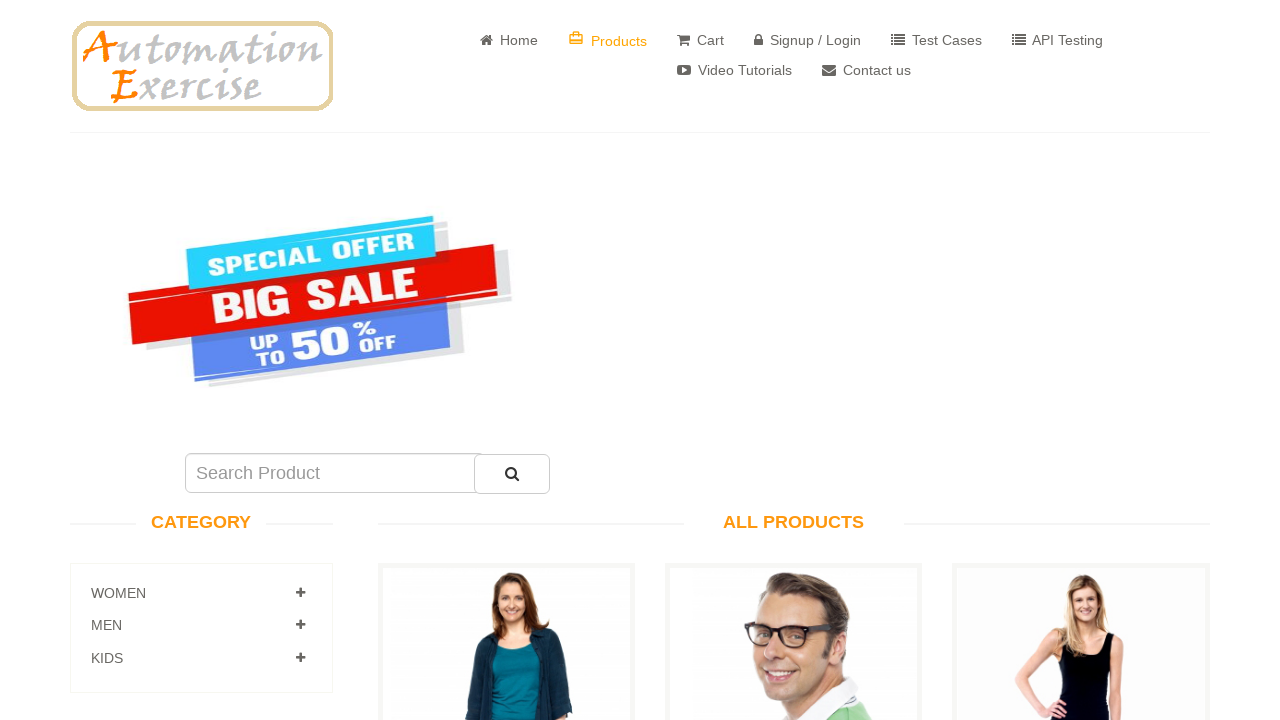

Located sale image element
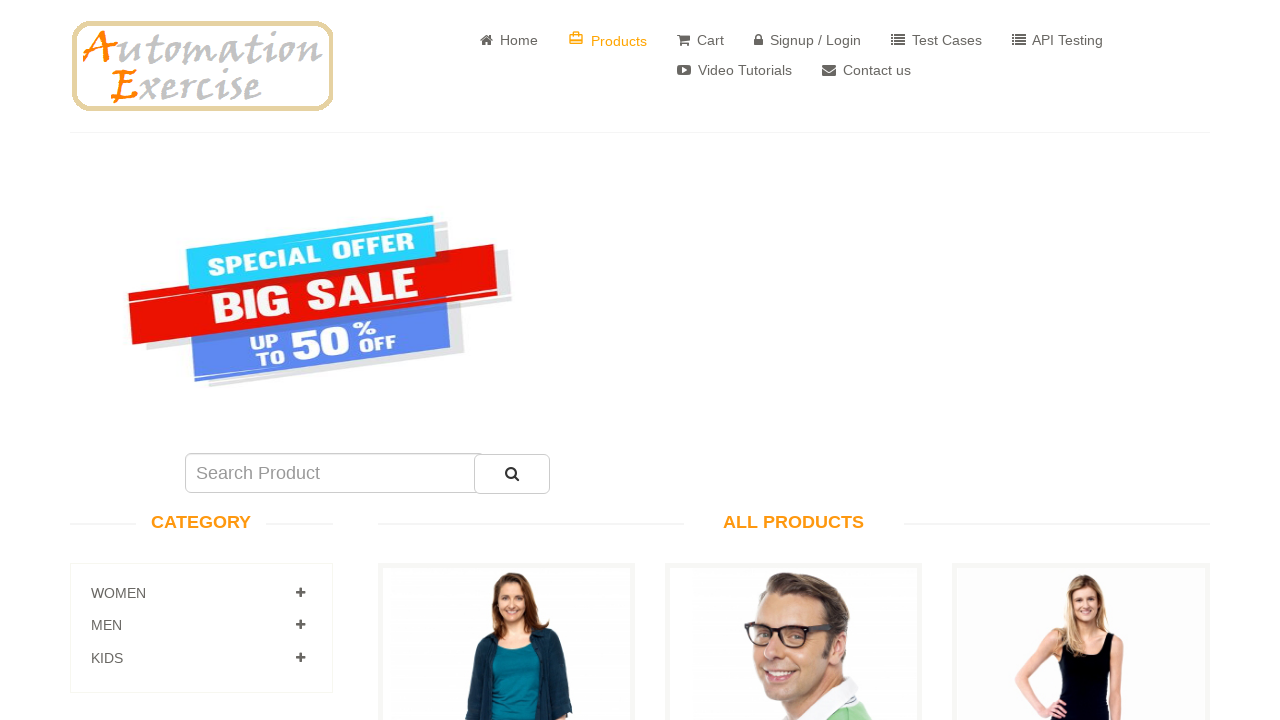

Verified that the special offer/sale image is displayed on the products page
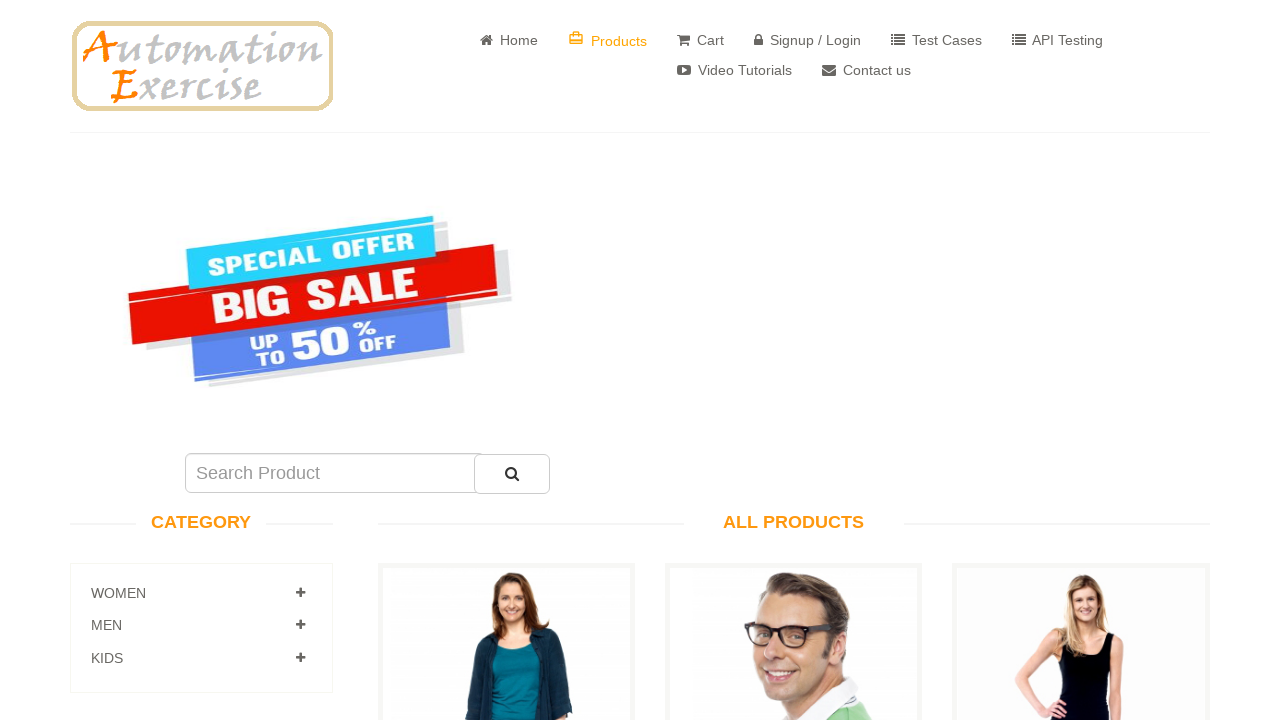

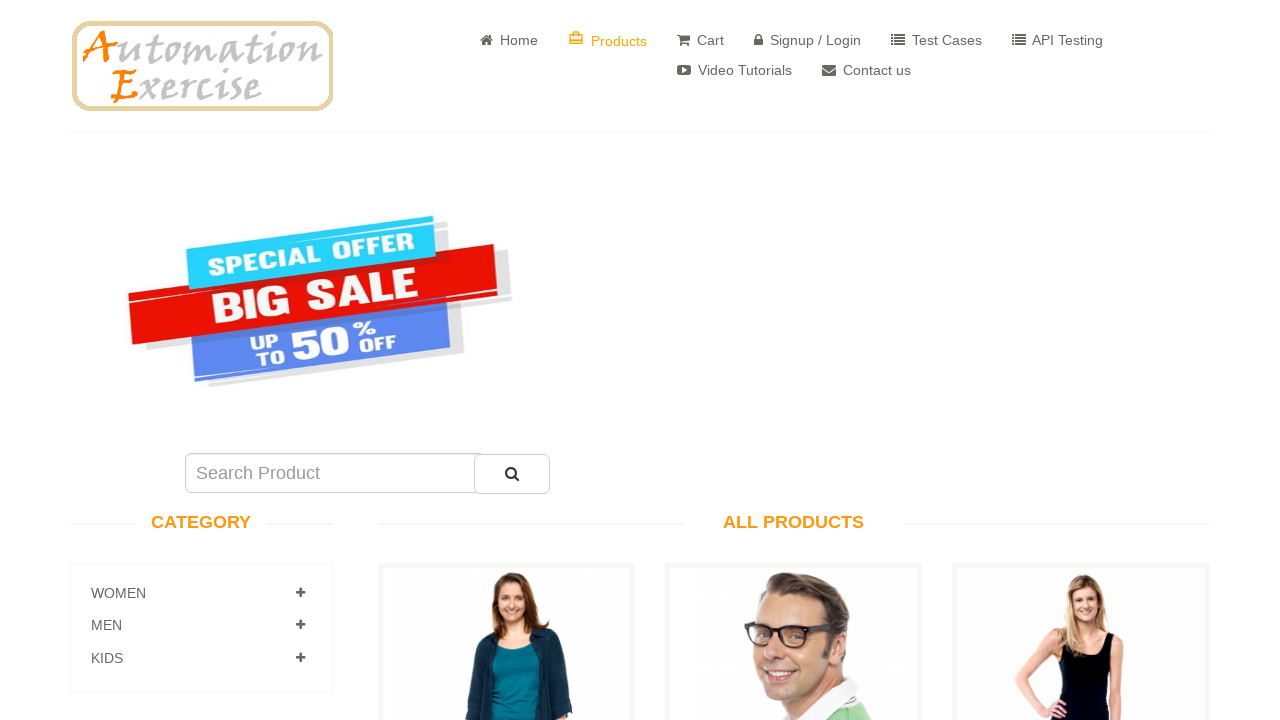